Tests multi-select dropdown by selecting a single value from the multi-select spices dropdown

Starting URL: https://kitchen.applitools.com/ingredients/select

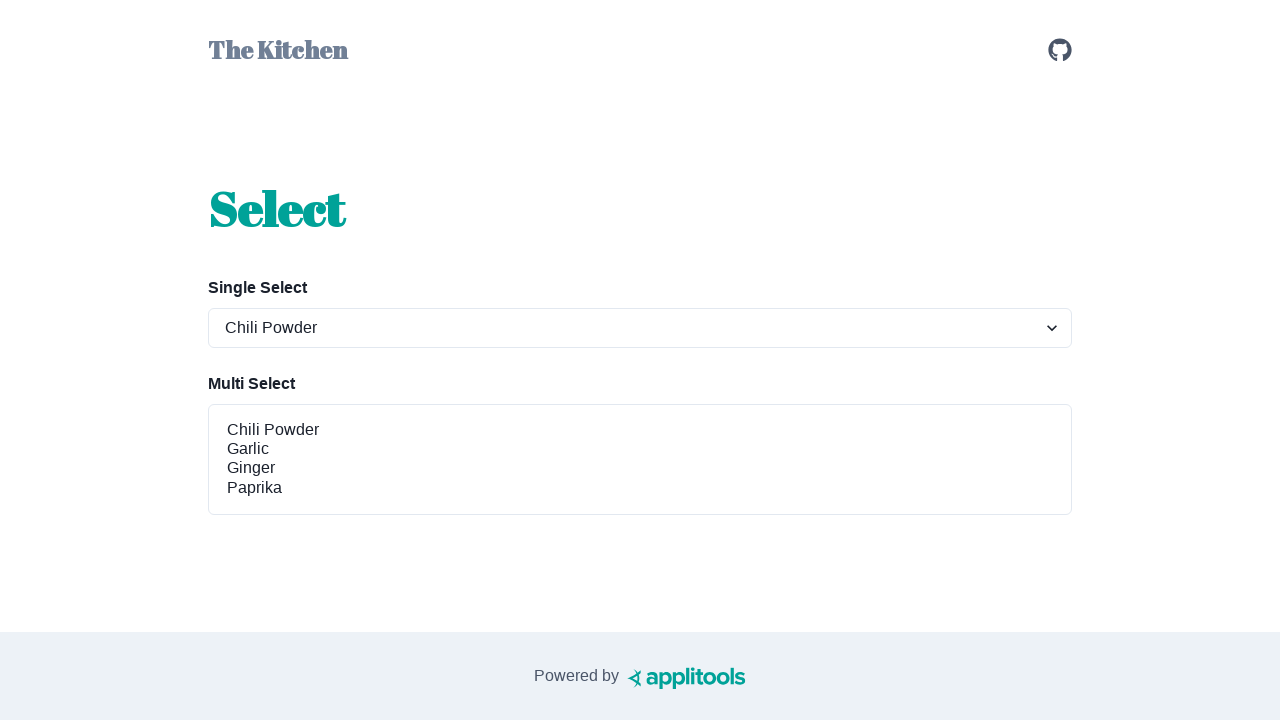

Navigated to multi-select dropdown test page
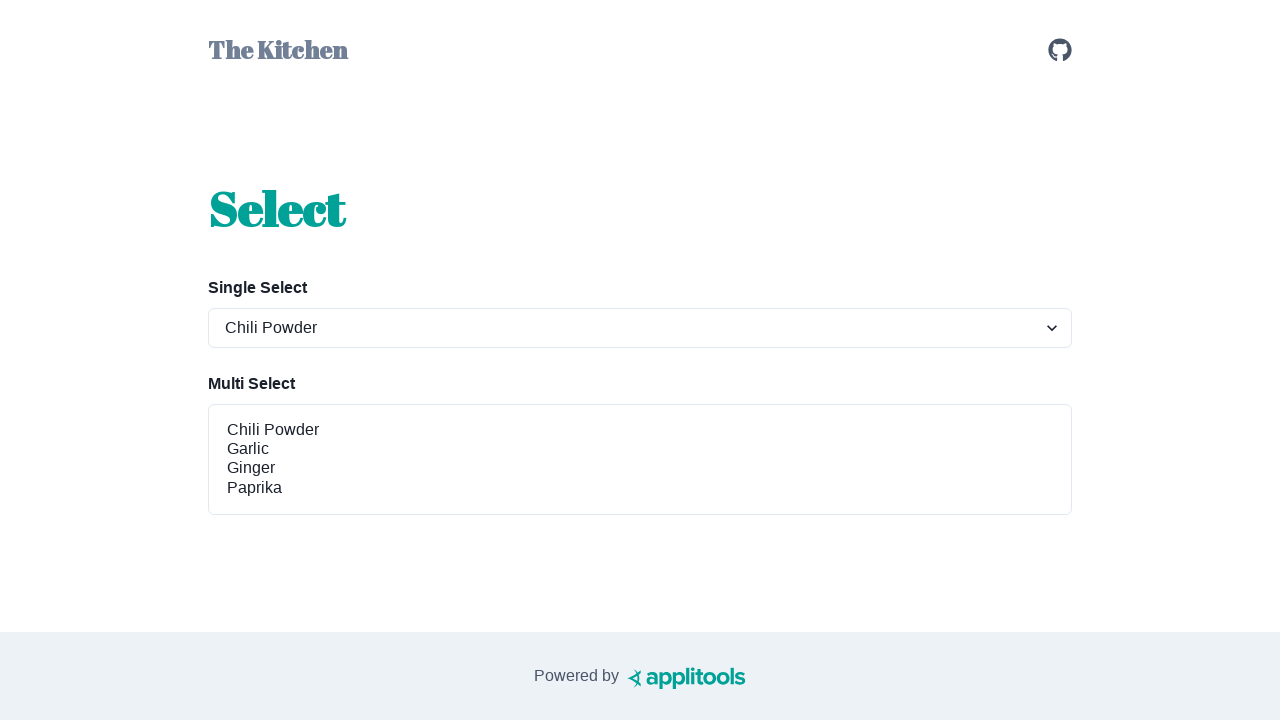

Selected garlic from the multi-select spices dropdown on #spices-select-multi
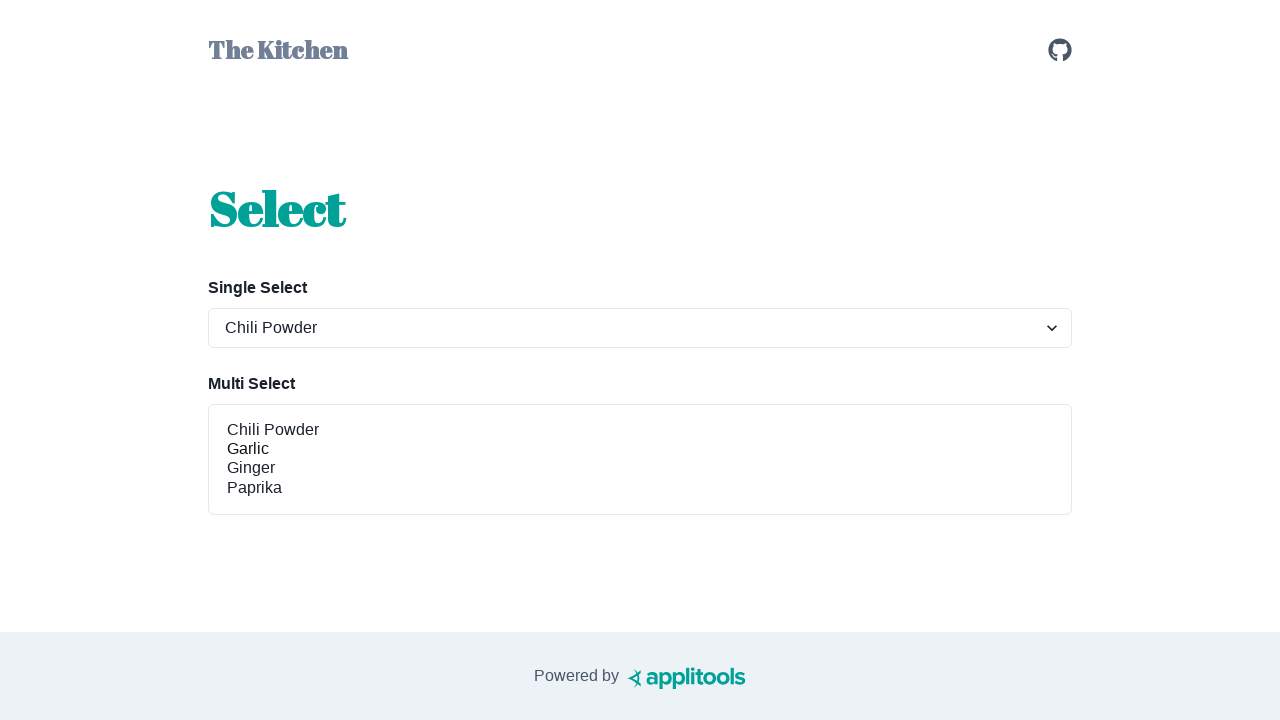

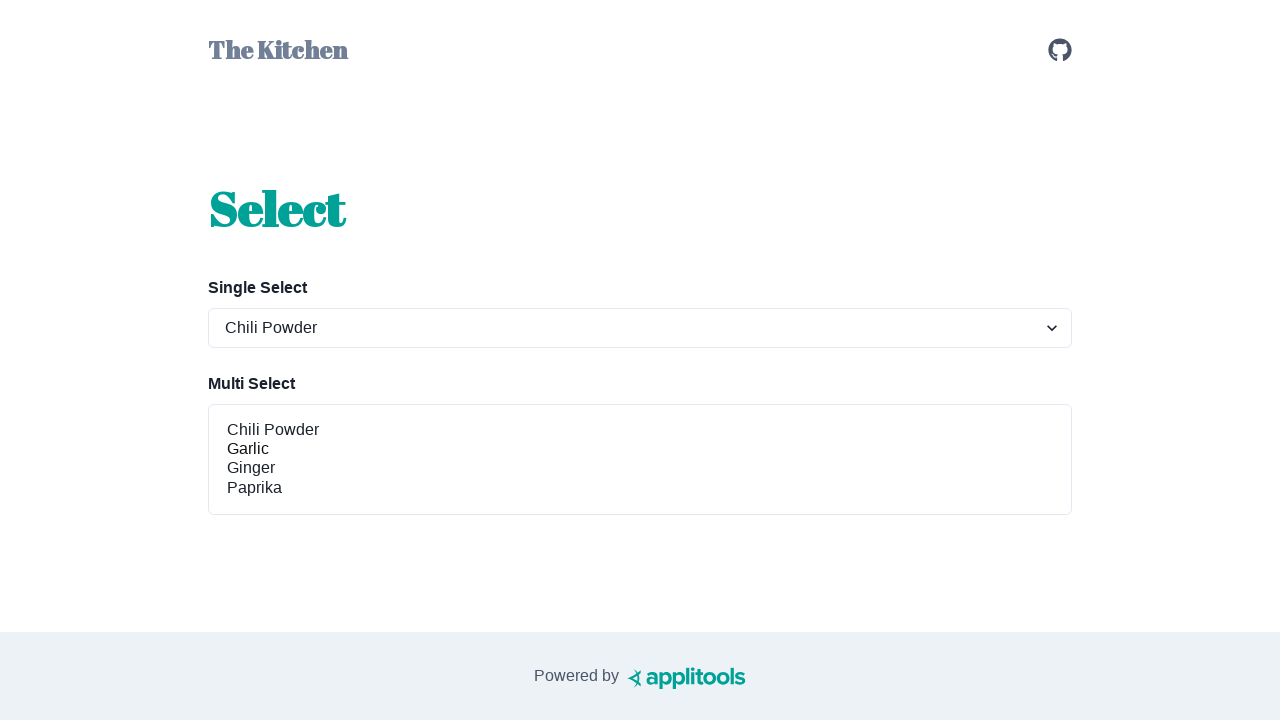